Tests drag and drop functionality by locating a draggable element and dropping it onto a droppable target area

Starting URL: https://atidcollege.co.il/Xamples/ex_actions.html

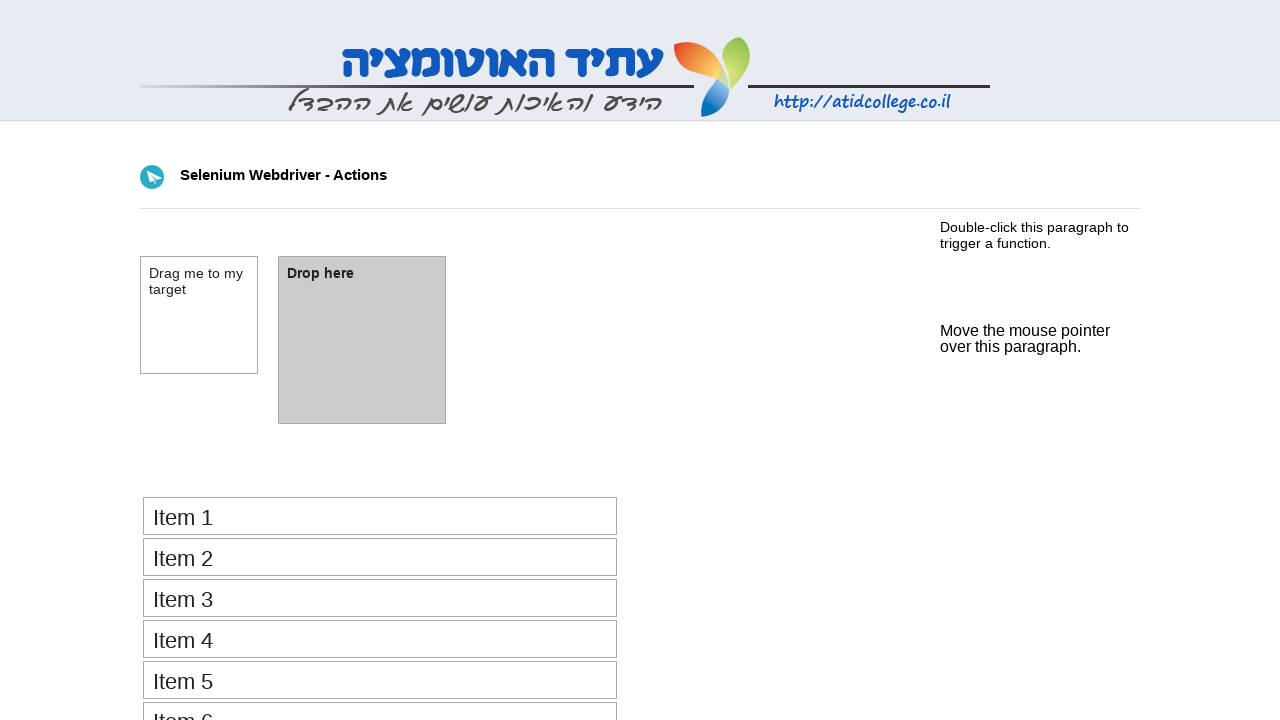

Waited for draggable element to be visible
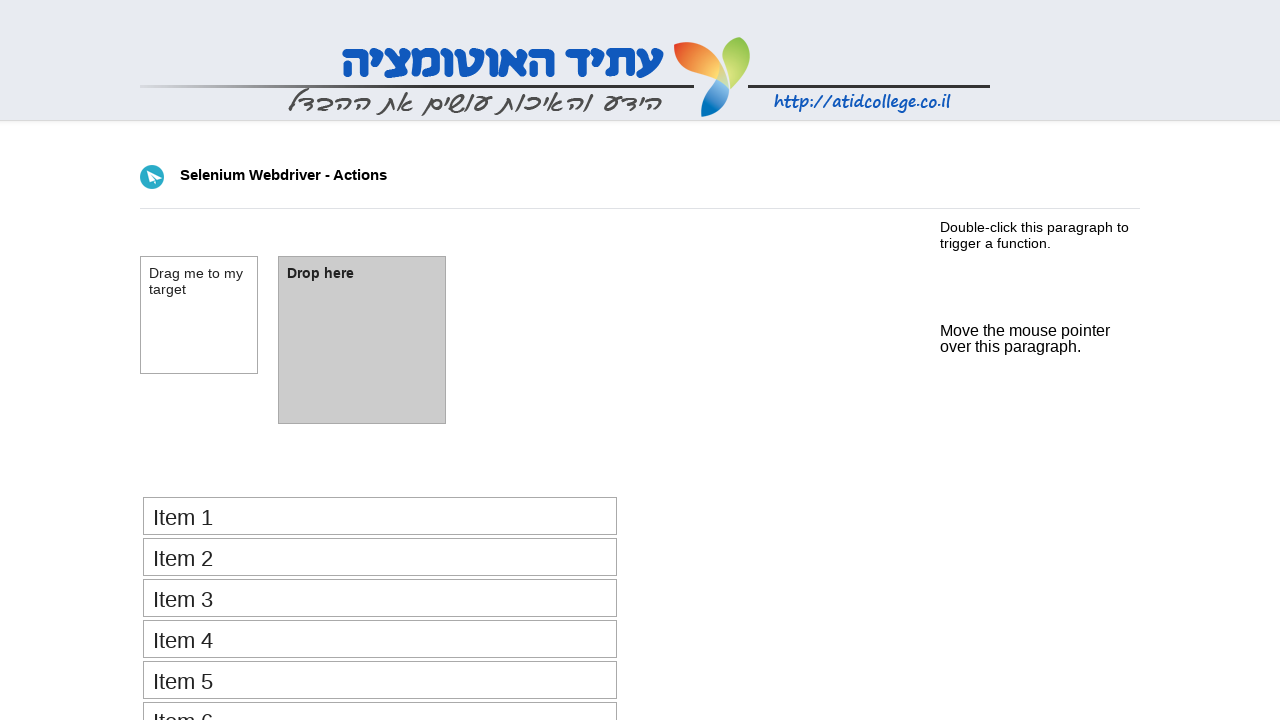

Waited for droppable target area to be visible
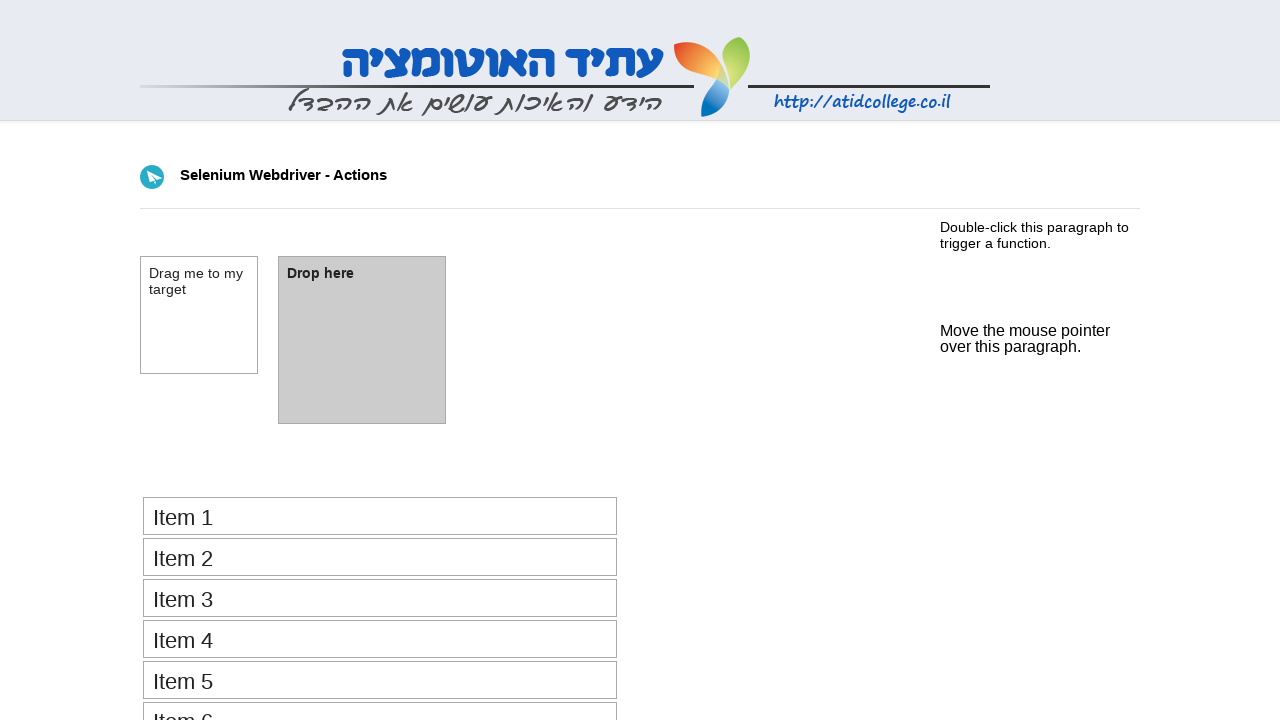

Located the draggable element
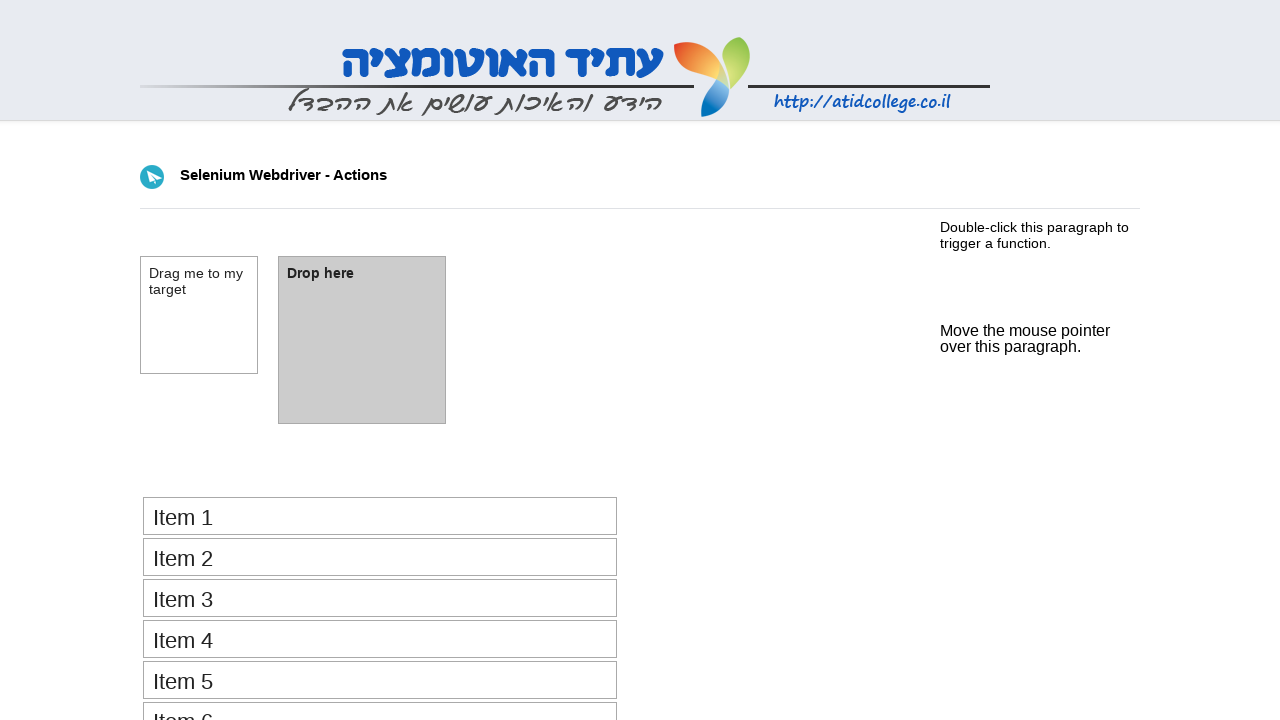

Located the droppable target area
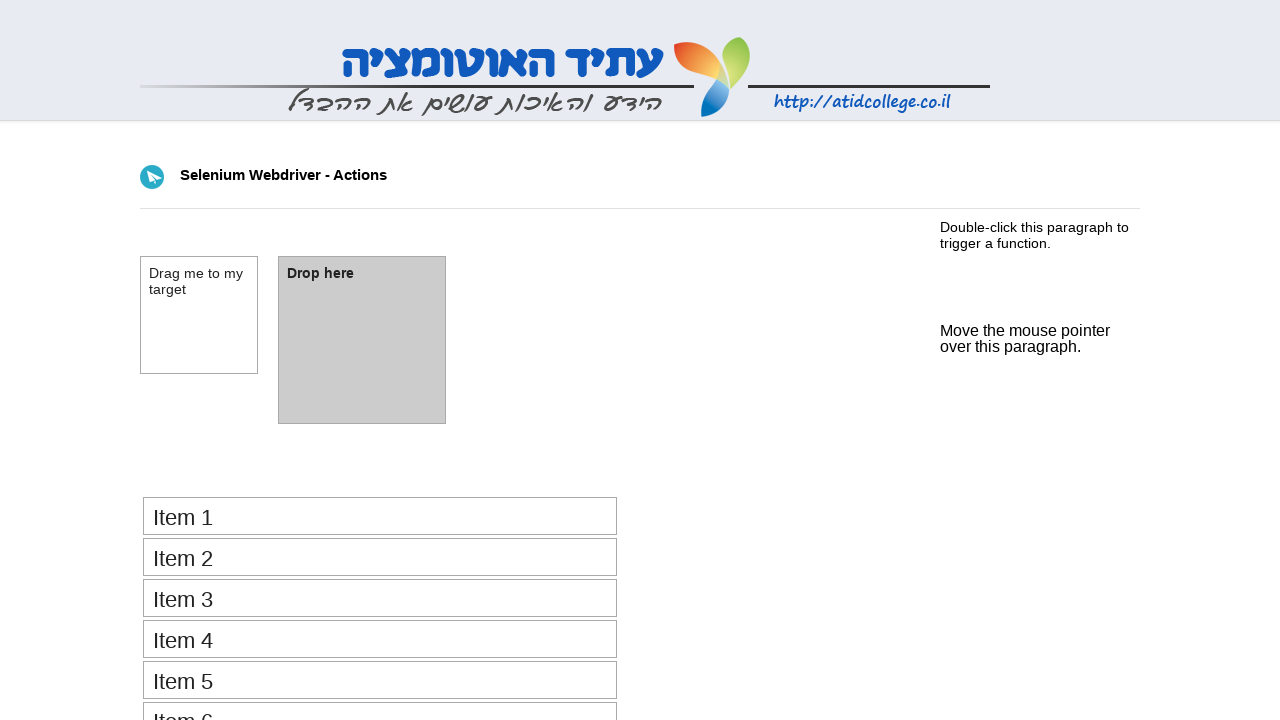

Performed drag and drop action from draggable element to droppable target at (362, 340)
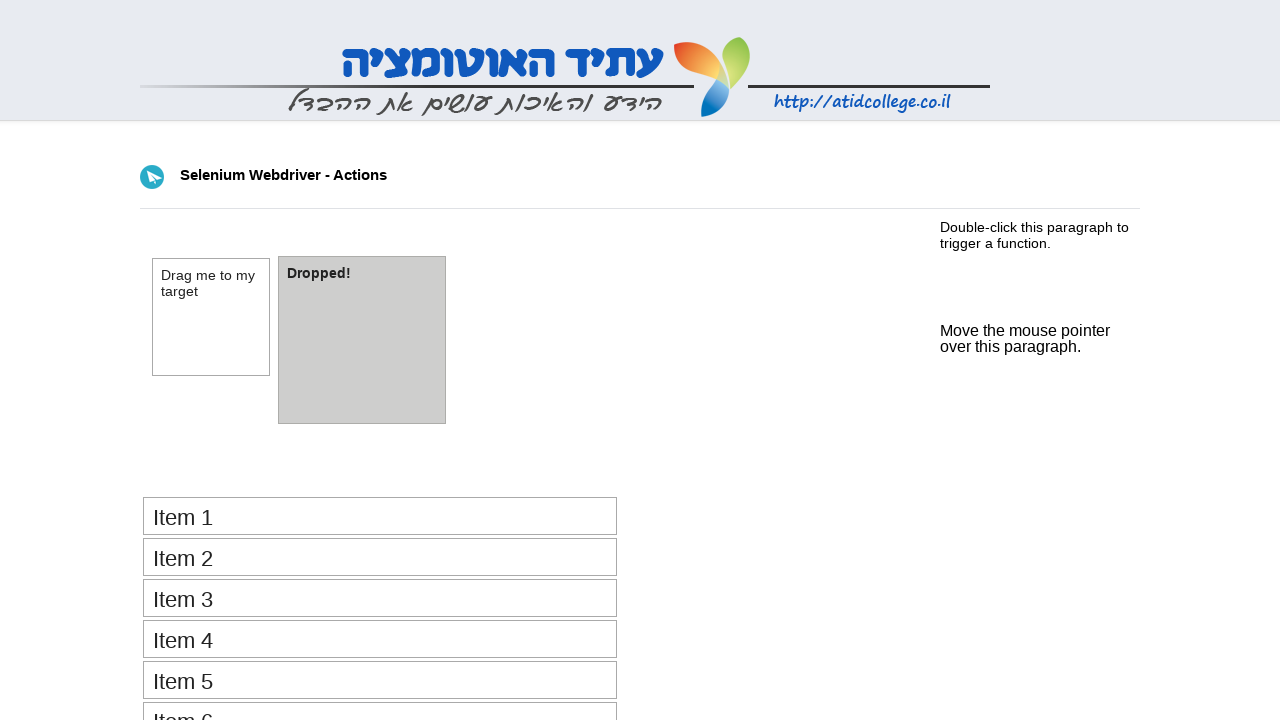

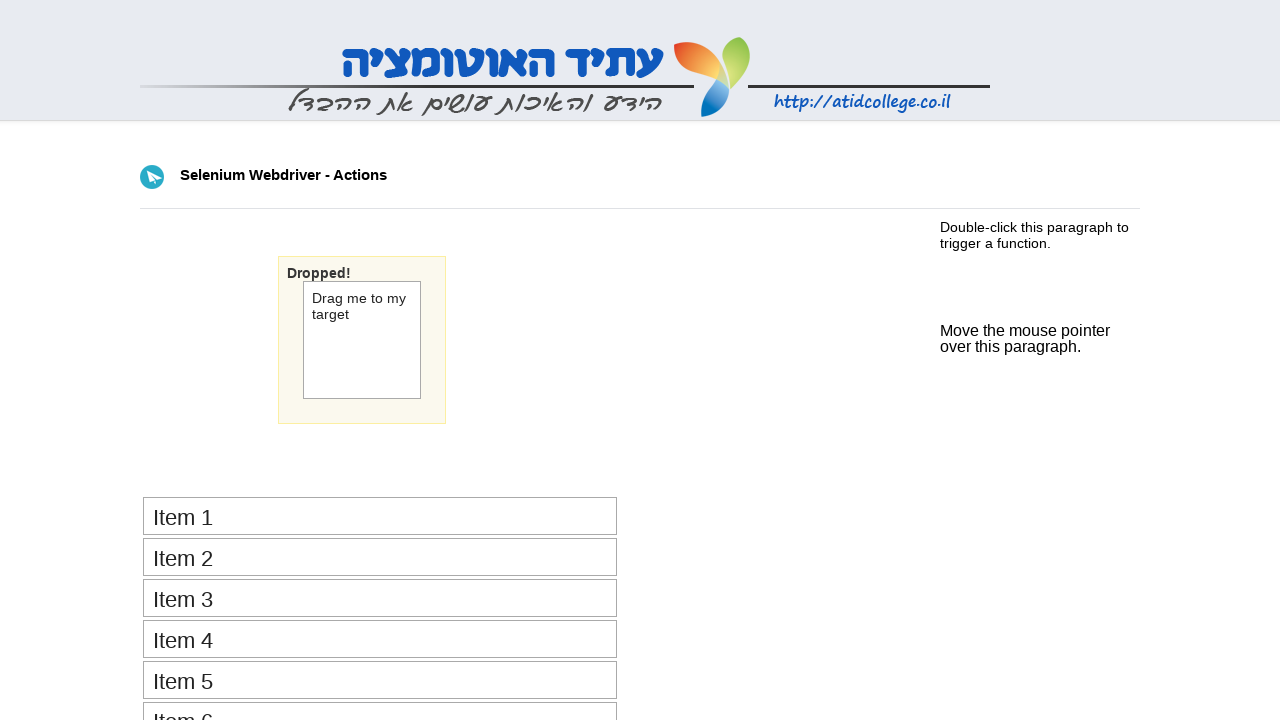